Tests searching for dogs on a classified ads website by selecting the dogs category and filtering by age range

Starting URL: http://www.ss.com/lv/

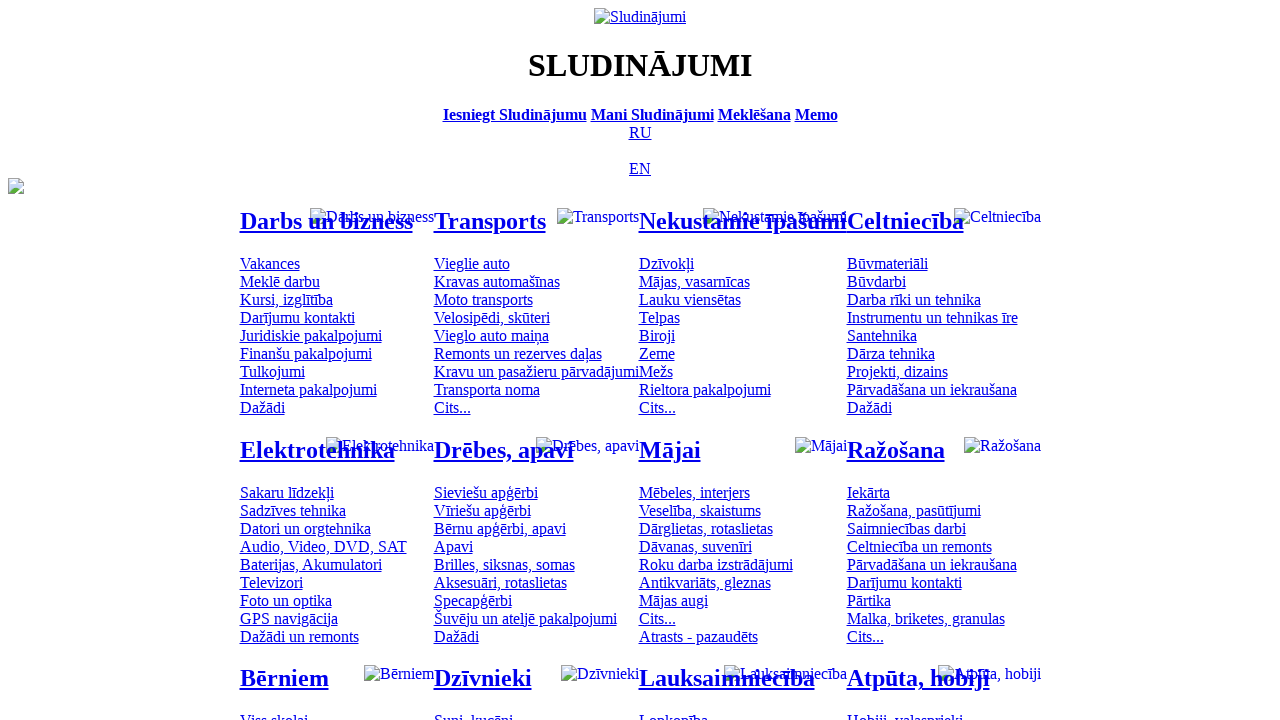

Clicked on dogs/puppies category at (473, 712) on #mtd_300
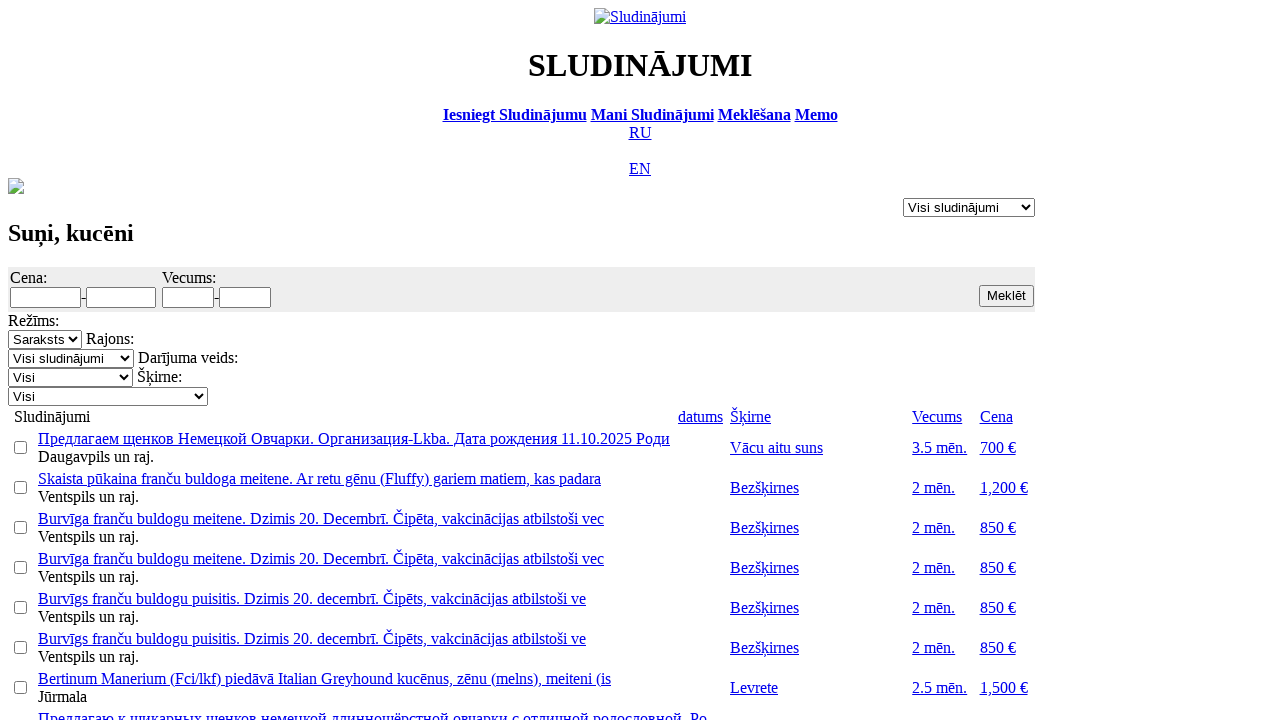

Filled minimum age field with '1' on #f_o_1276_min
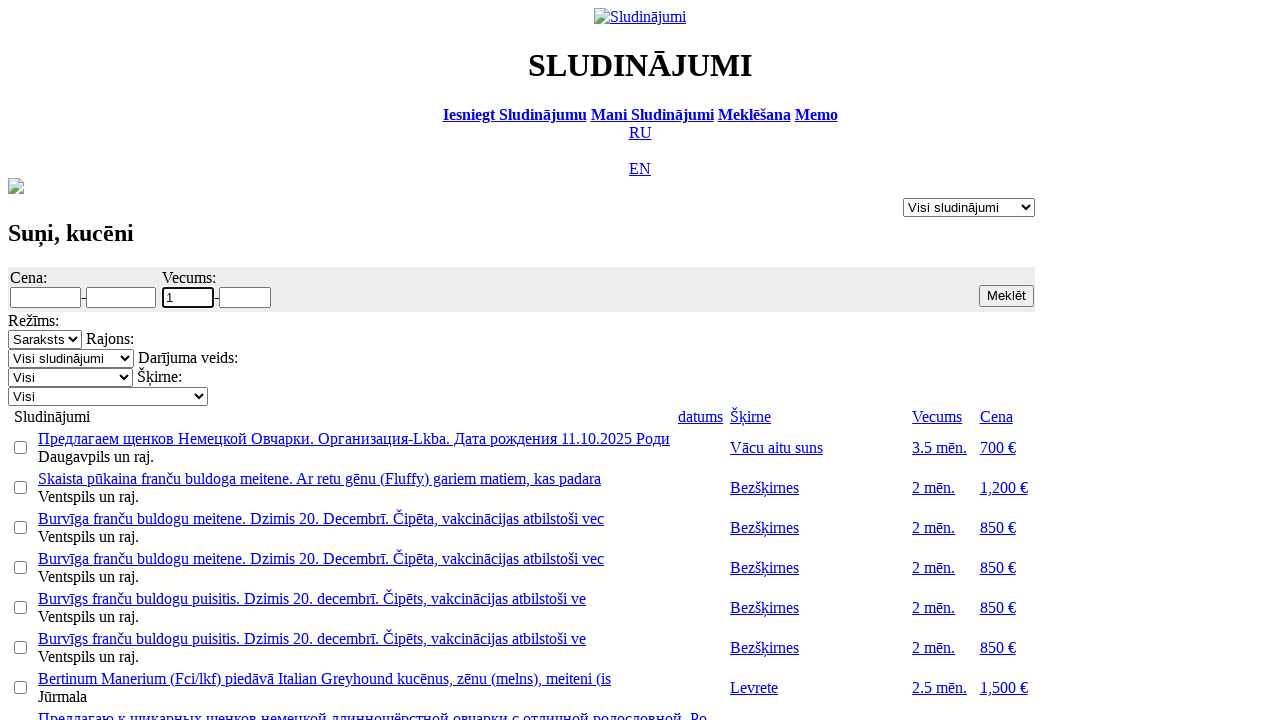

Filled maximum age field with '1' on #f_o_1276_max
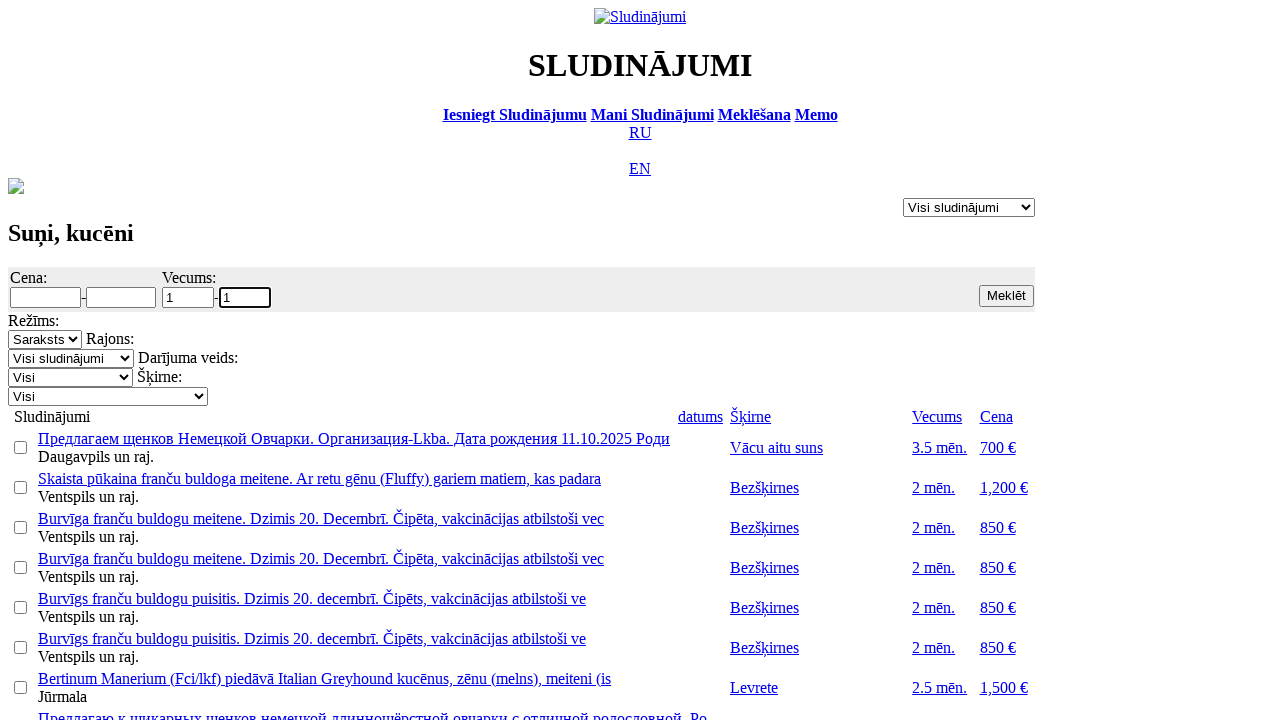

Clicked search button to filter dogs by age range 1-1 years at (1006, 296) on .s12
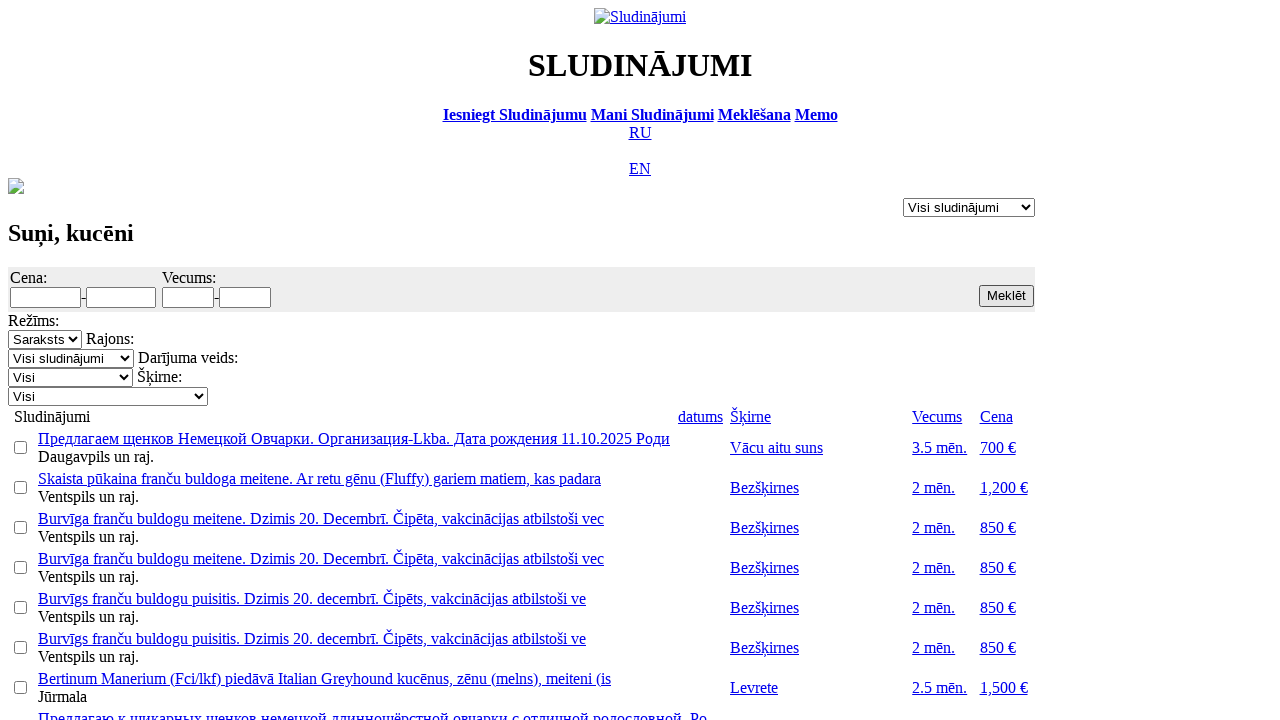

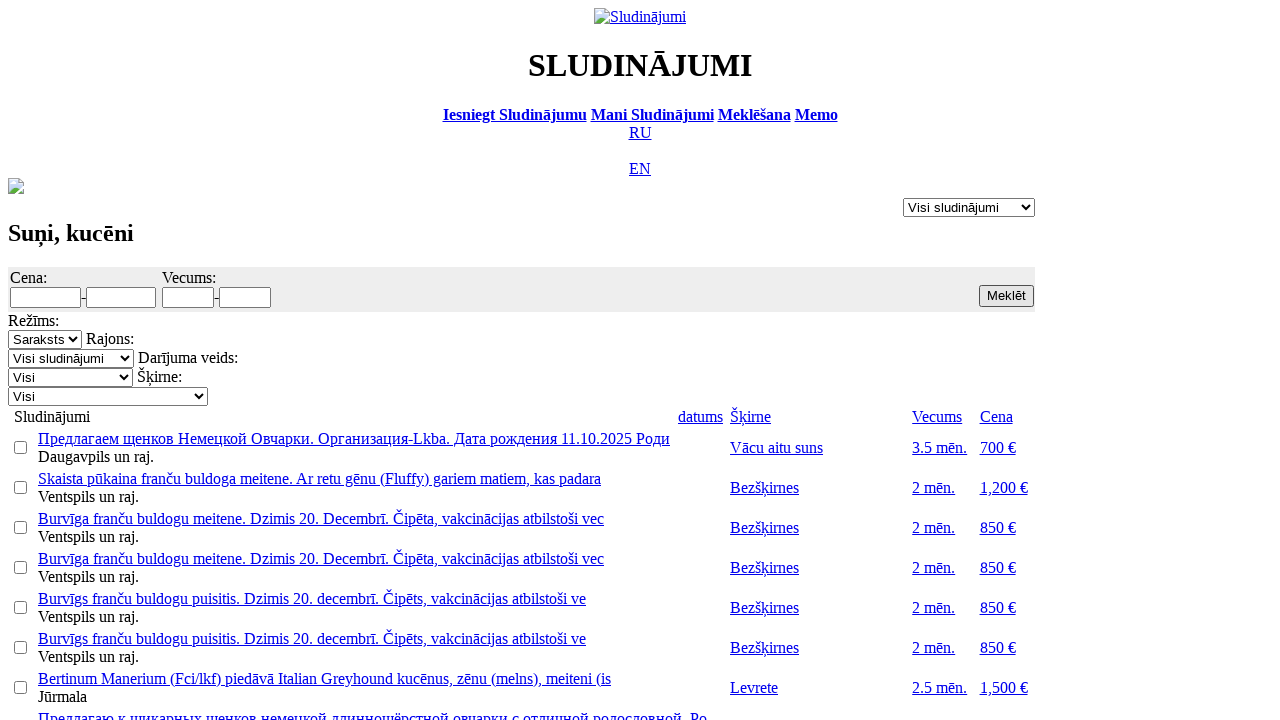